Tests the forgot password flow by clicking the forgot password link, filling in email and new password fields, and submitting the password reset form on a demo e-commerce site.

Starting URL: https://rahulshettyacademy.com/client/

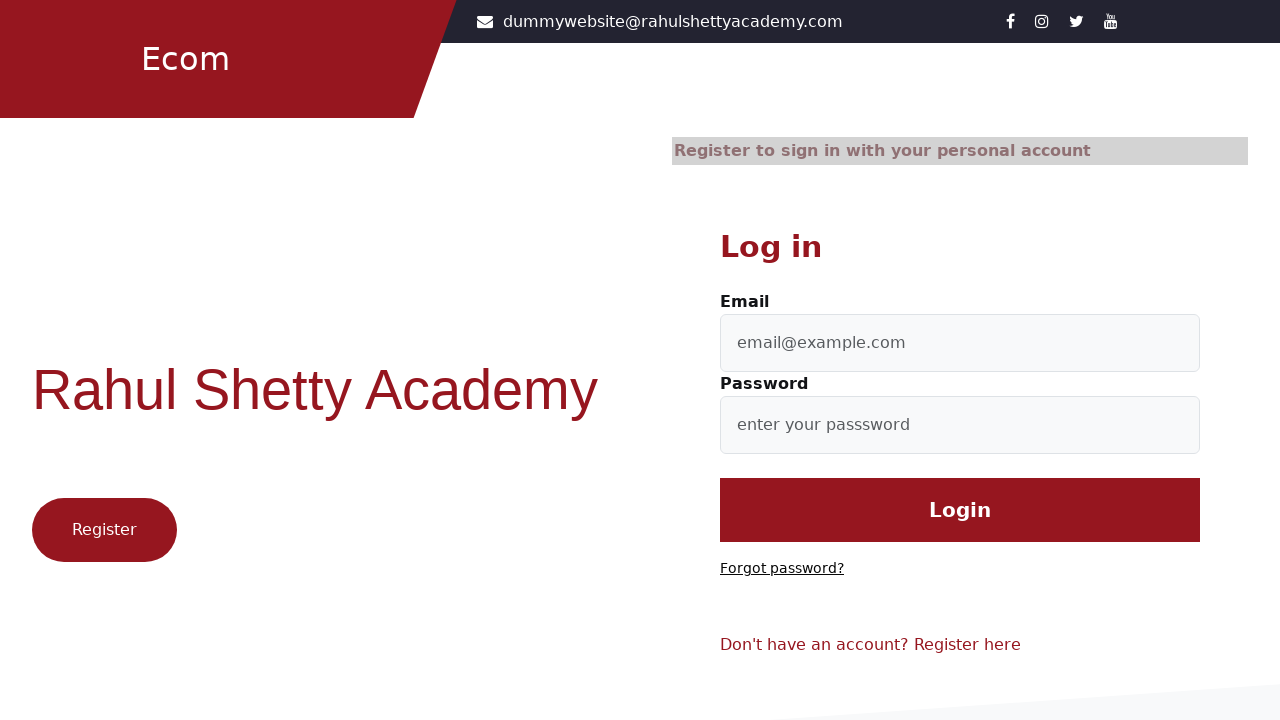

Clicked 'Forgot password?' link at (782, 569) on text=Forgot password?
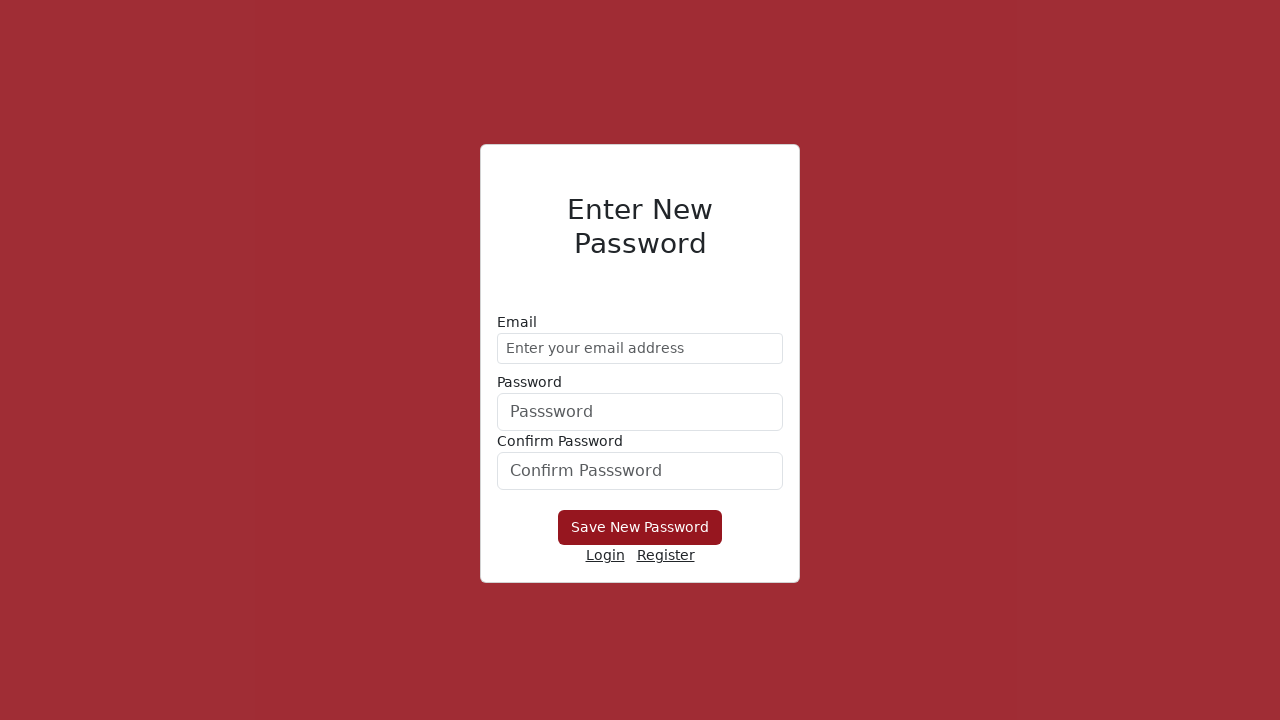

Filled email field with 'demo@gmail.com' on input[type='email']
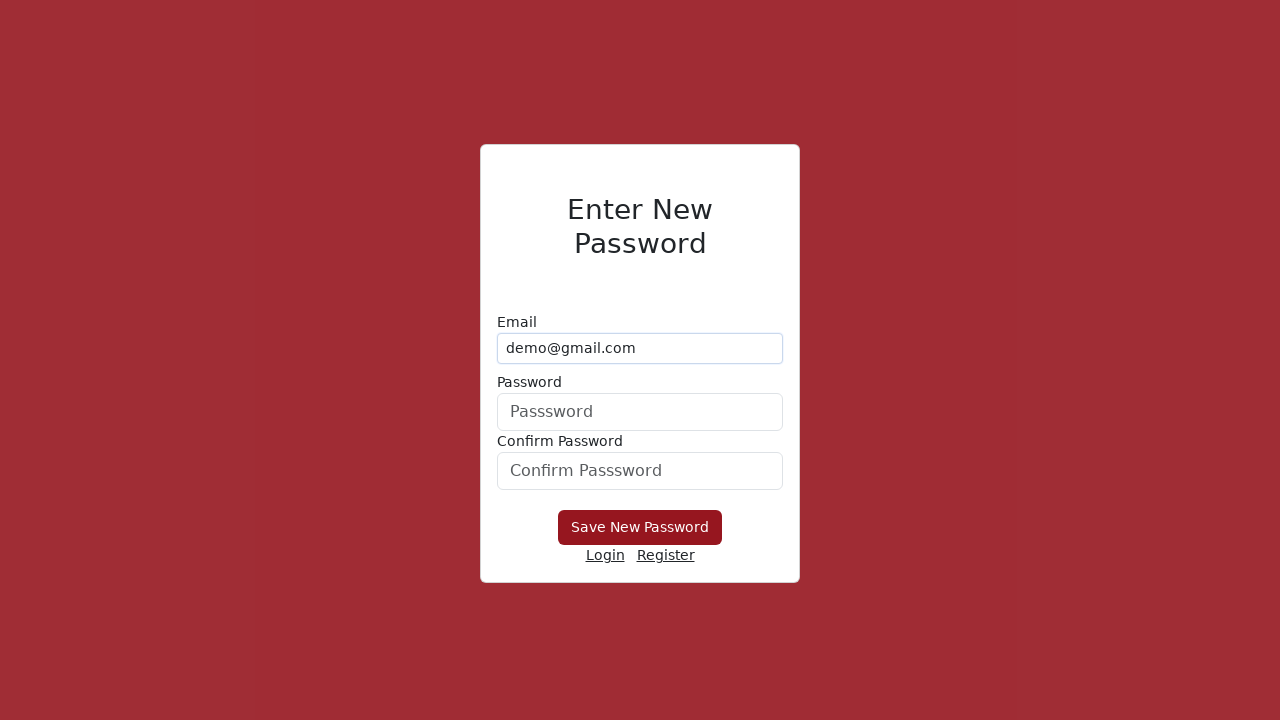

Filled new password field with 'Test@1234' on //form/div[2]/input
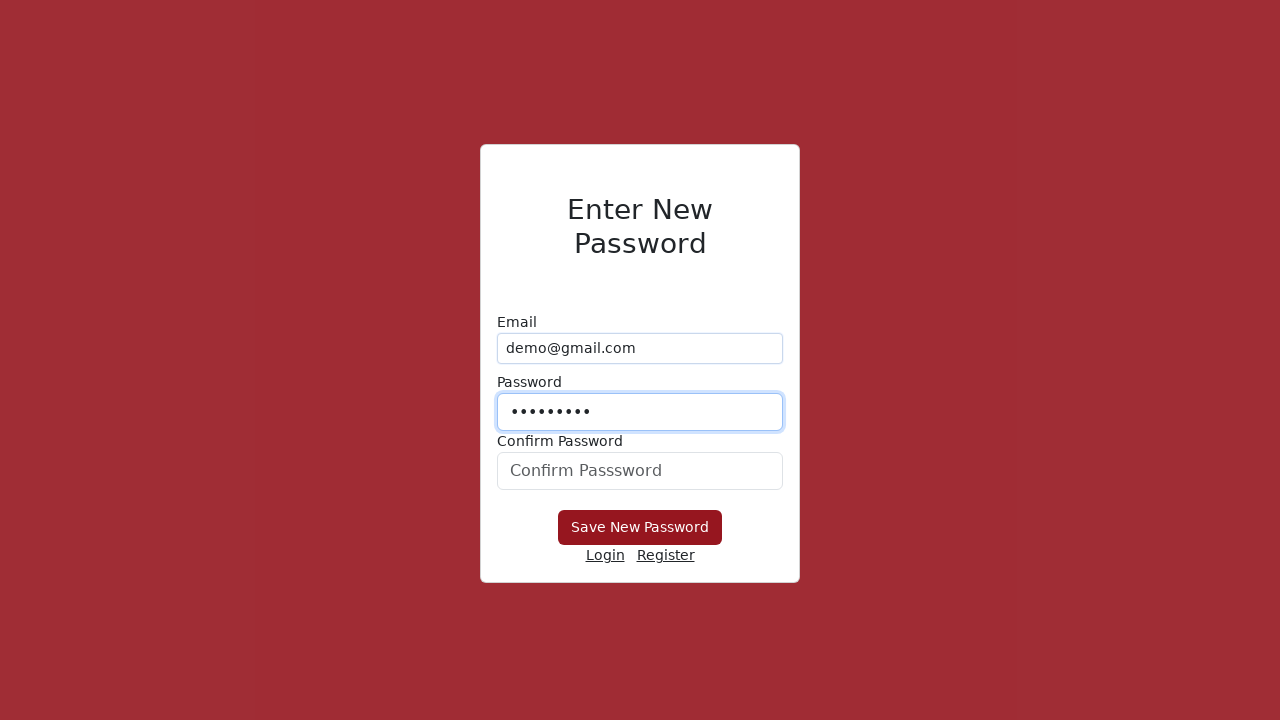

Filled confirm password field with 'Test@1234' on #confirmPassword
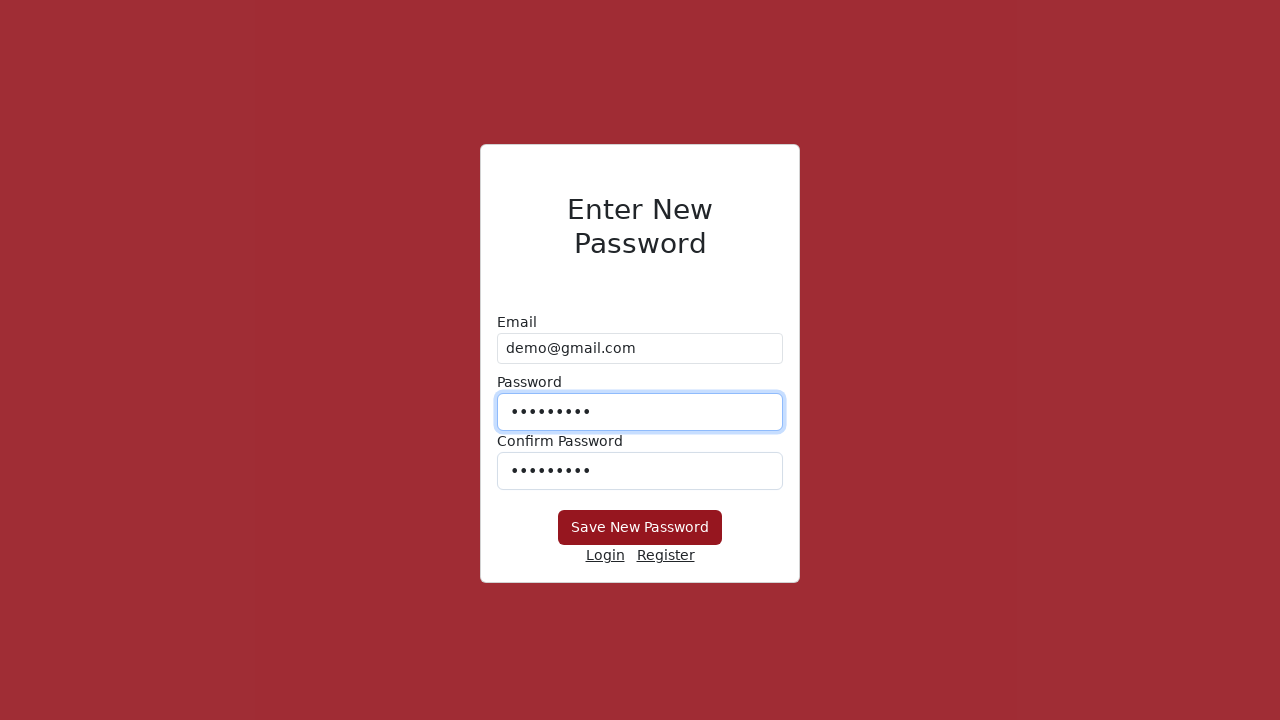

Clicked 'Save New Password' button to submit password reset form at (640, 528) on button:has-text('Save New Password')
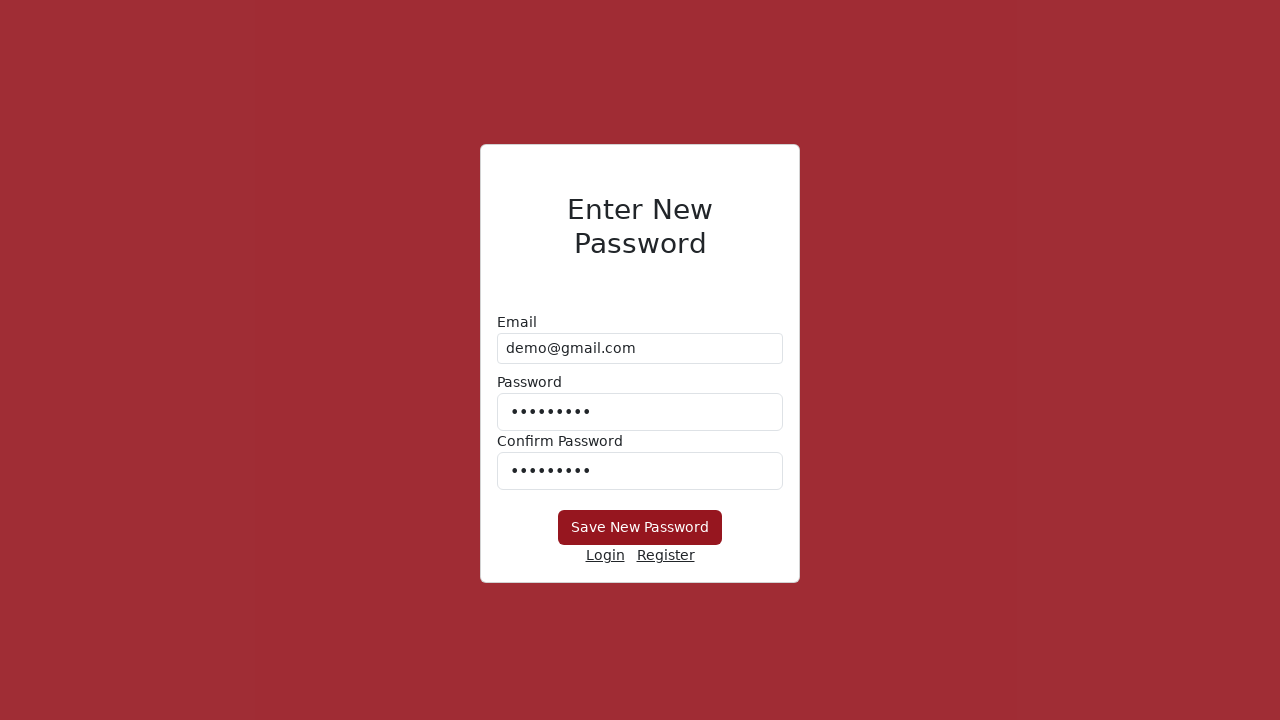

Waited 2 seconds for password reset to complete
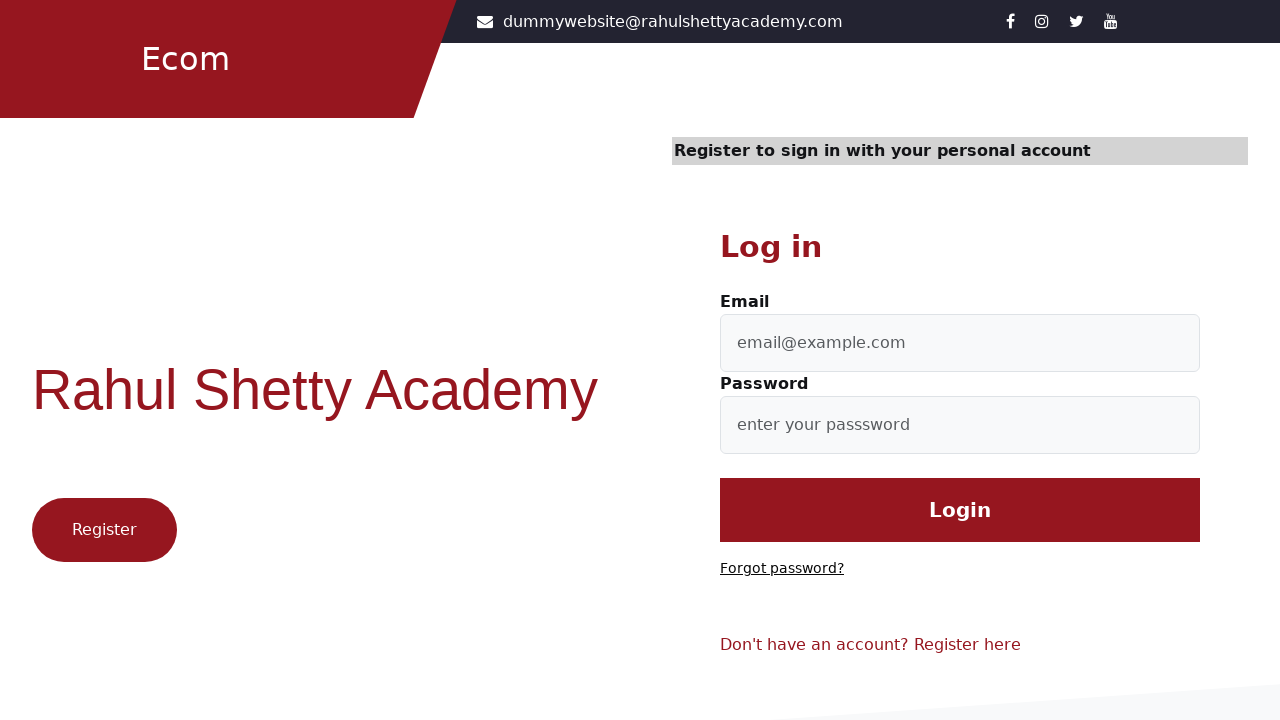

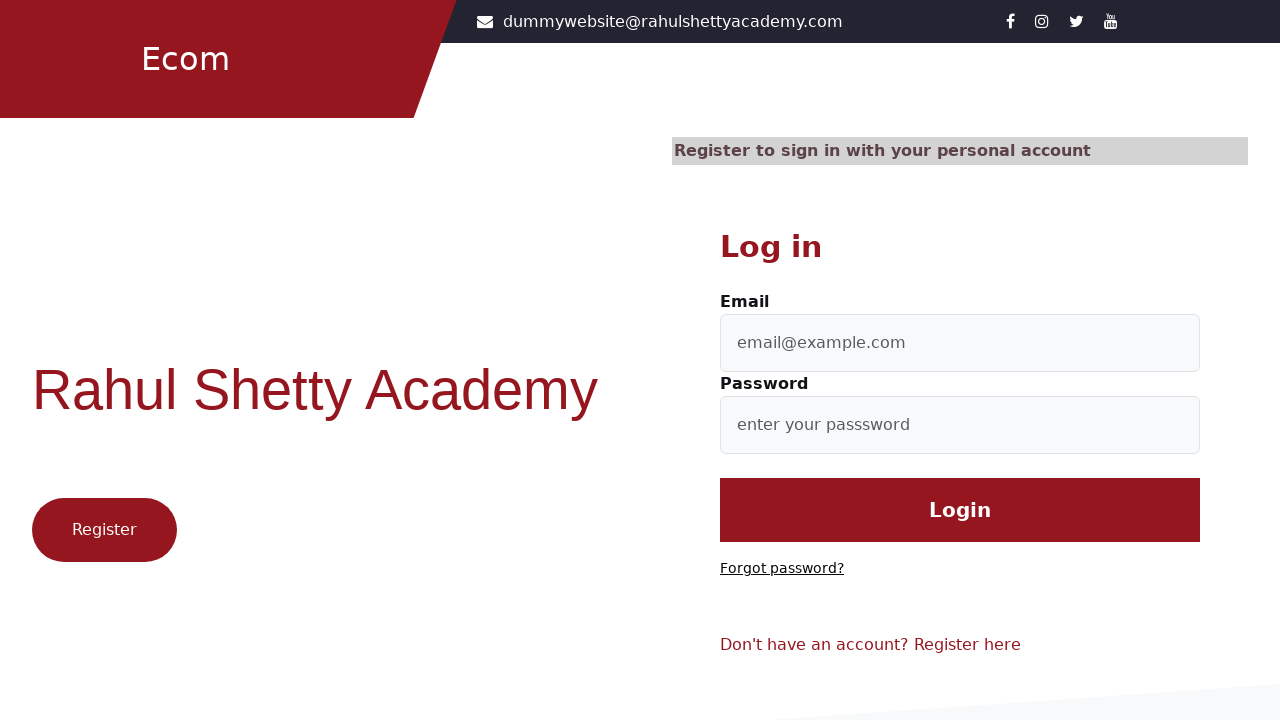